Tests JavaScript alert handling by clicking a button that triggers a simple alert and then accepting the alert dialog.

Starting URL: https://the-internet.herokuapp.com/javascript_alerts

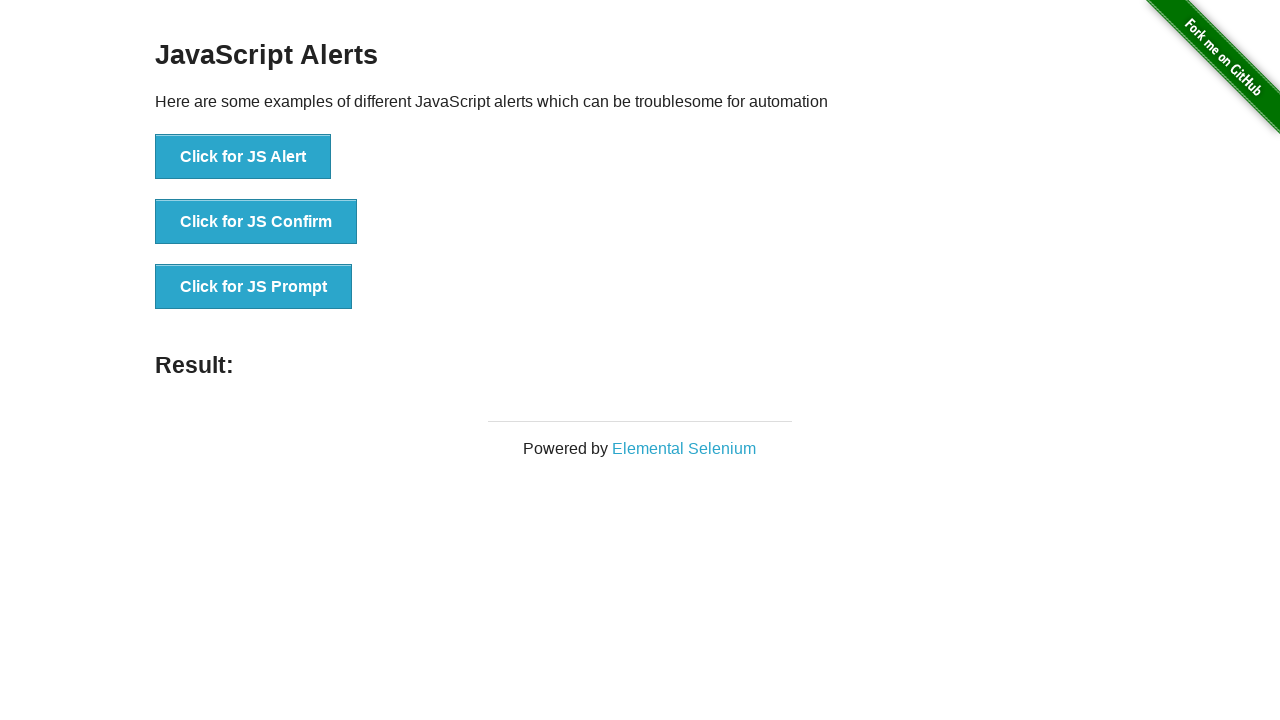

Clicked button to trigger JavaScript alert at (243, 157) on xpath=//*[@id='content']/div/ul/li[1]/button
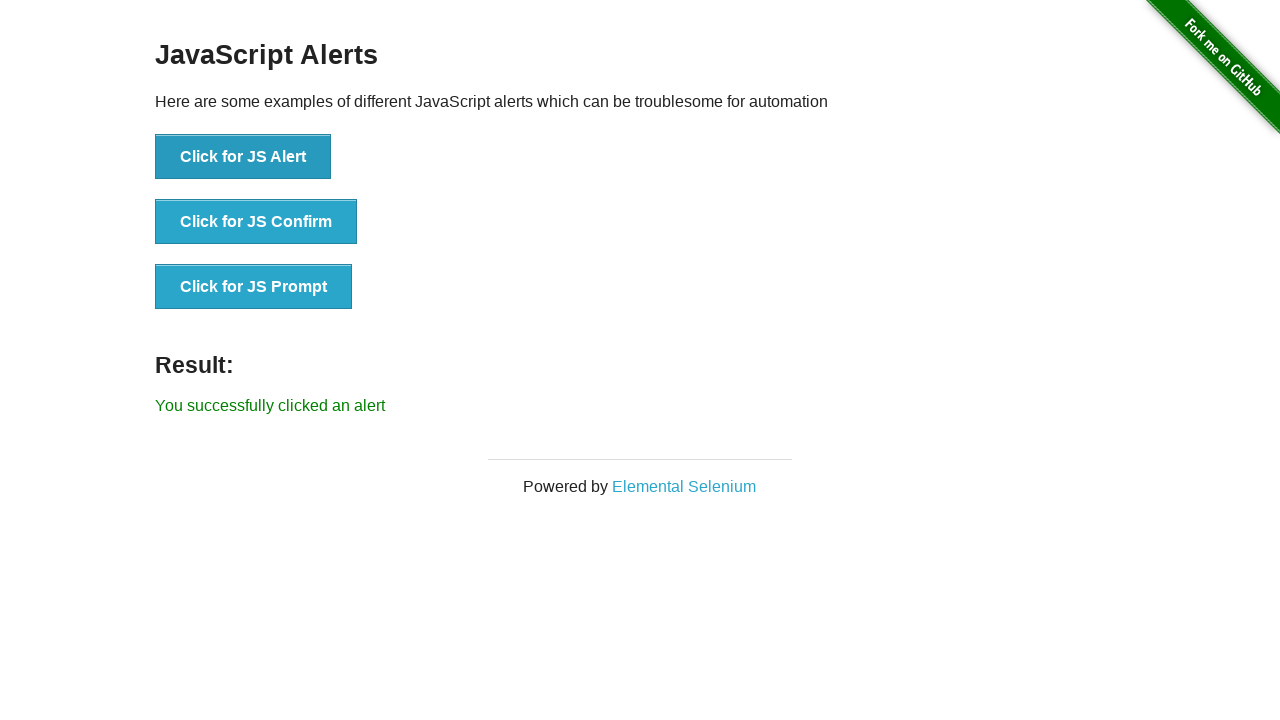

Set up dialog handler to accept alerts
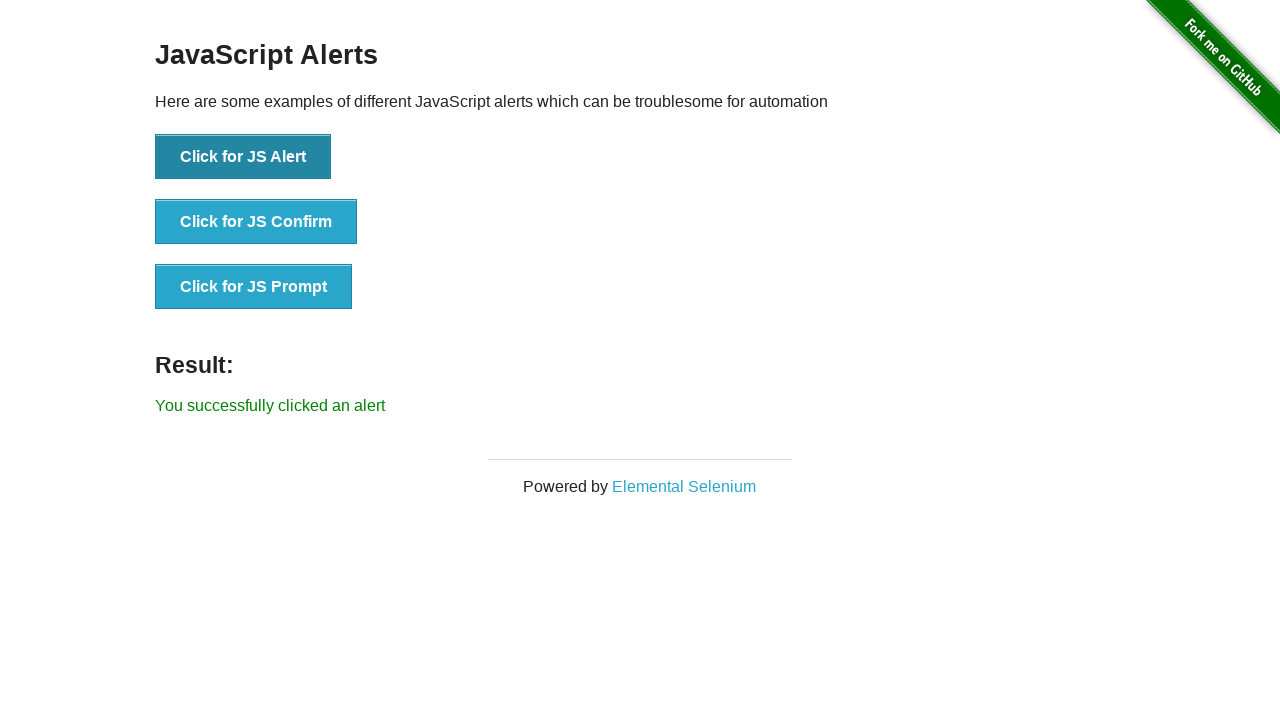

Set up one-time dialog handler to accept next alert
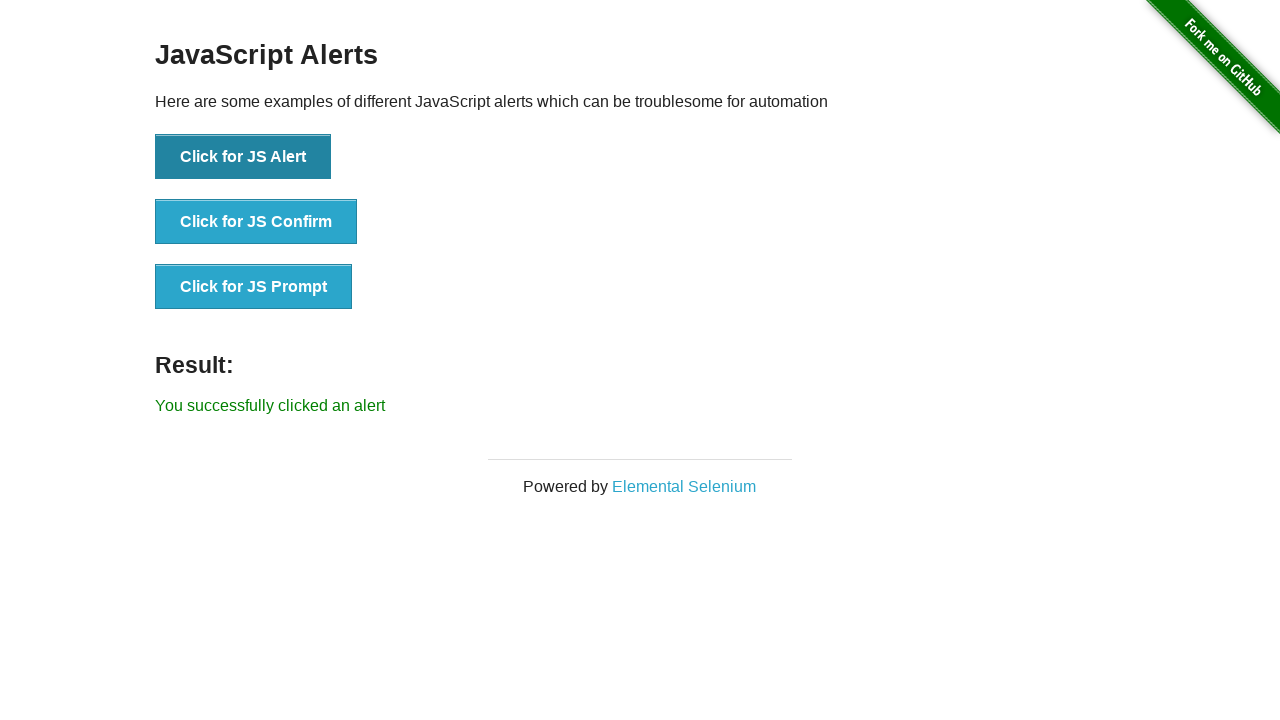

Clicked 'Click for JS Alert' button at (243, 157) on xpath=//button[text()='Click for JS Alert']
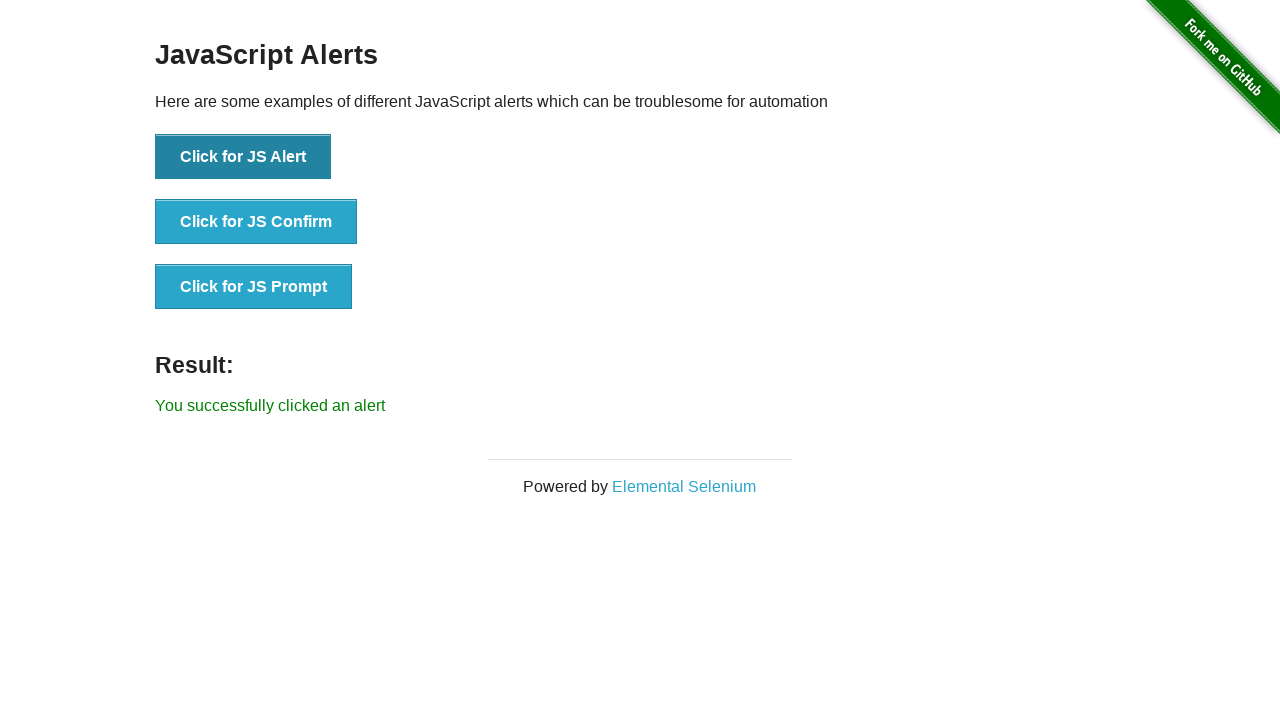

Result element appeared after accepting alert
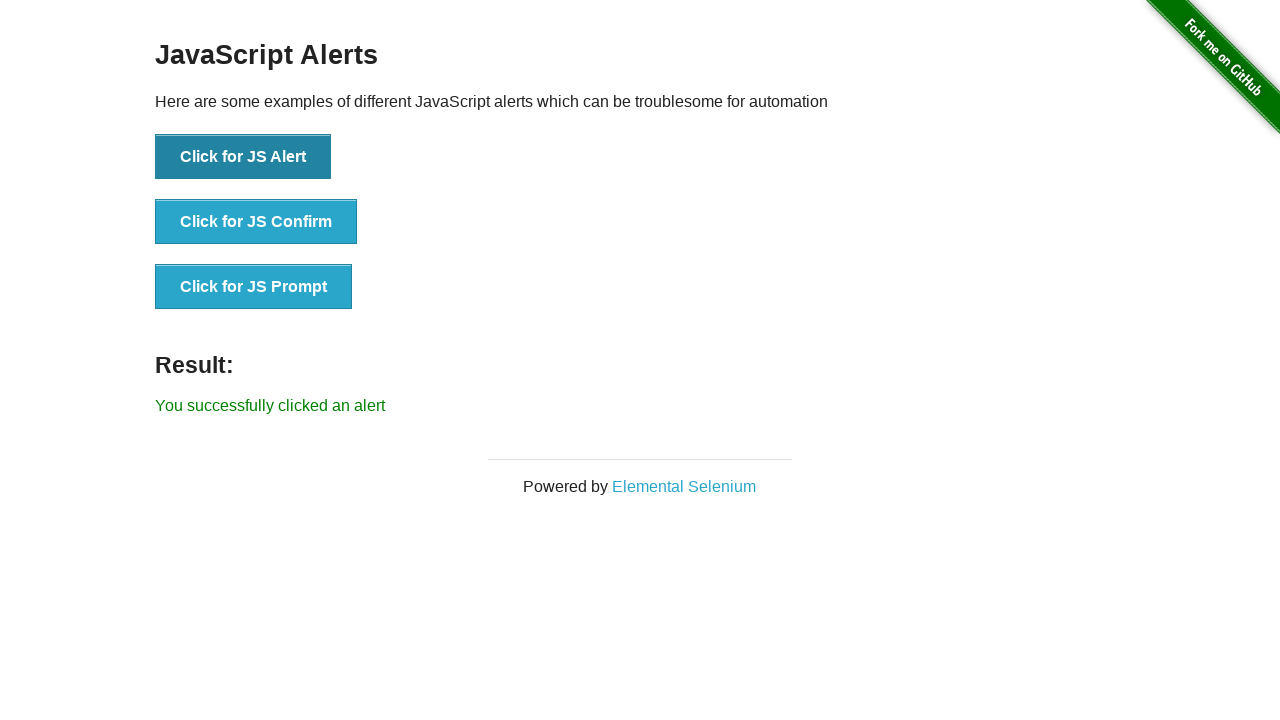

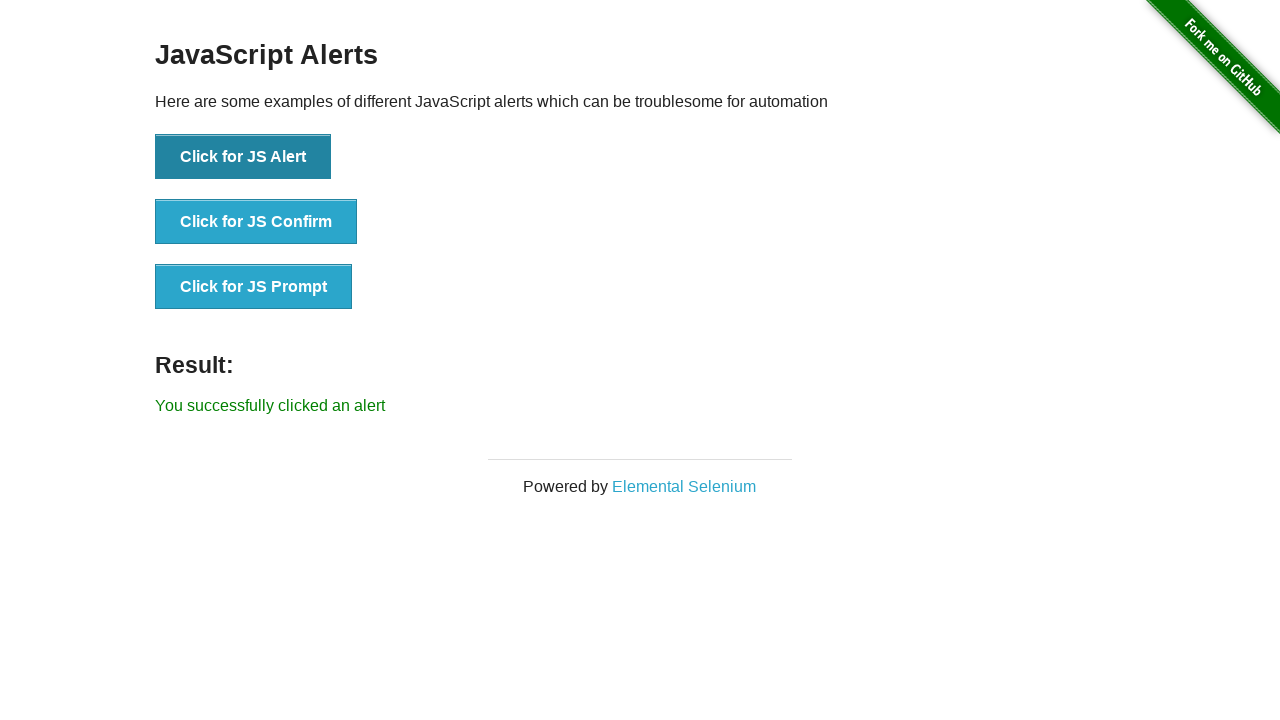